Tests jQuery UI custom dropdown by selecting different numeric values and verifying the selection

Starting URL: https://jqueryui.com/resources/demos/selectmenu/default.html

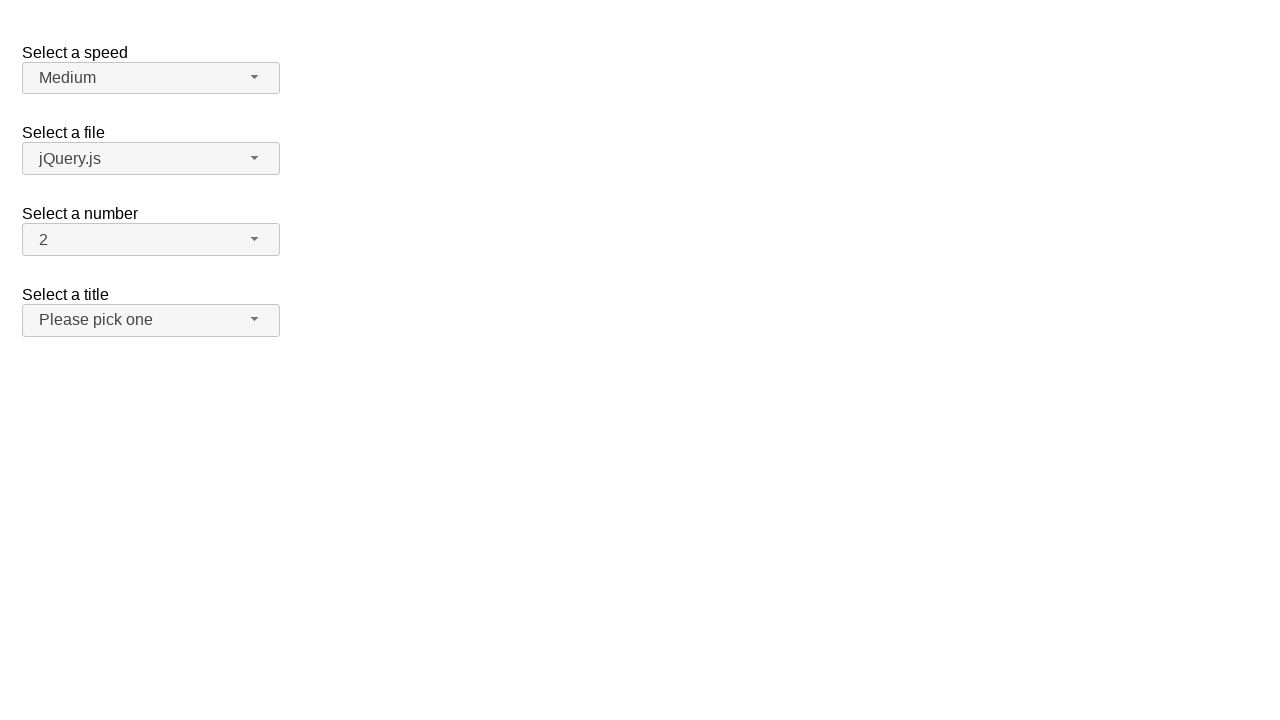

Clicked jQuery UI dropdown button to open menu at (151, 240) on xpath=//span[@id='number-button']
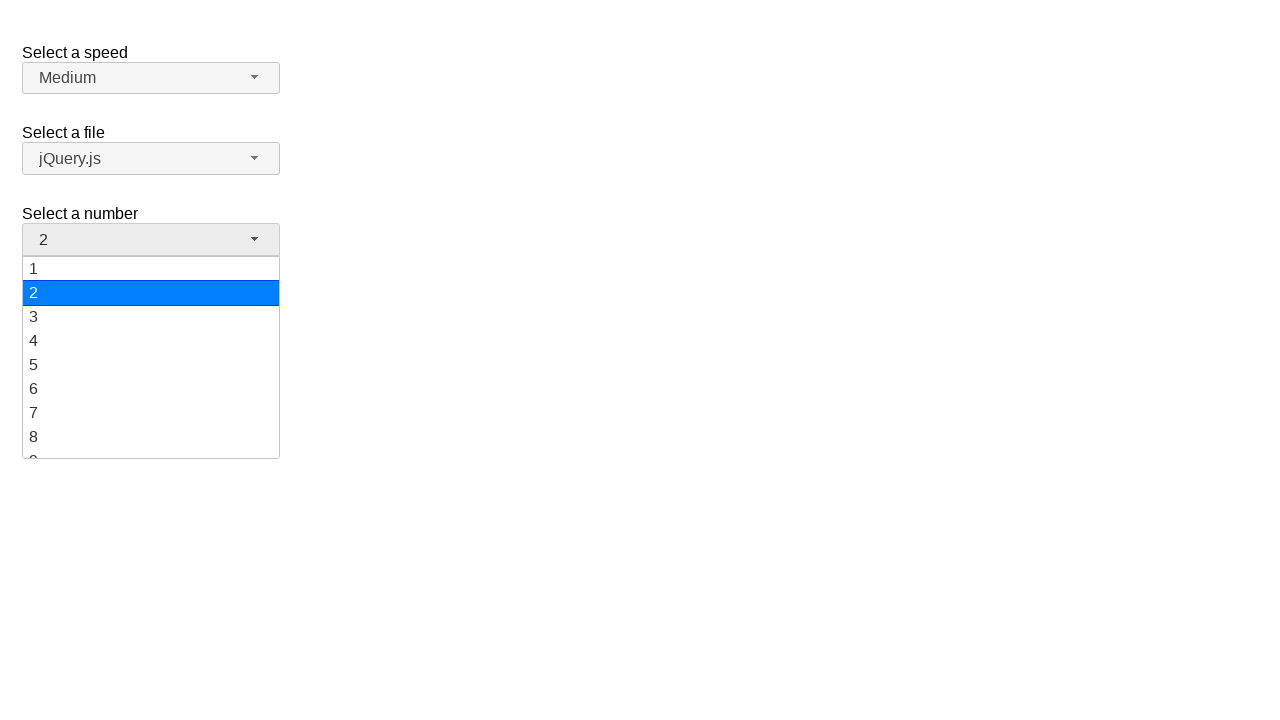

Selected value '13' from dropdown menu at (151, 357) on xpath=//ul[@id='number-menu']//div[text()='13']
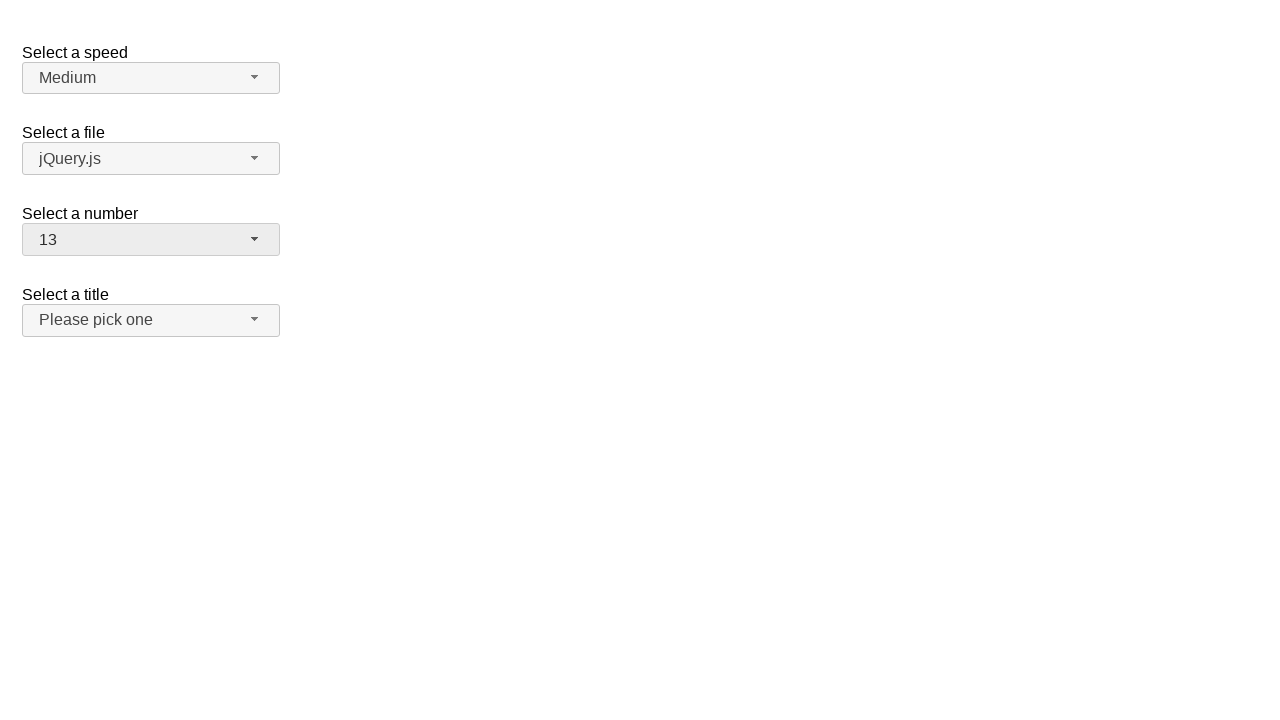

Verified that dropdown displays selected value '13'
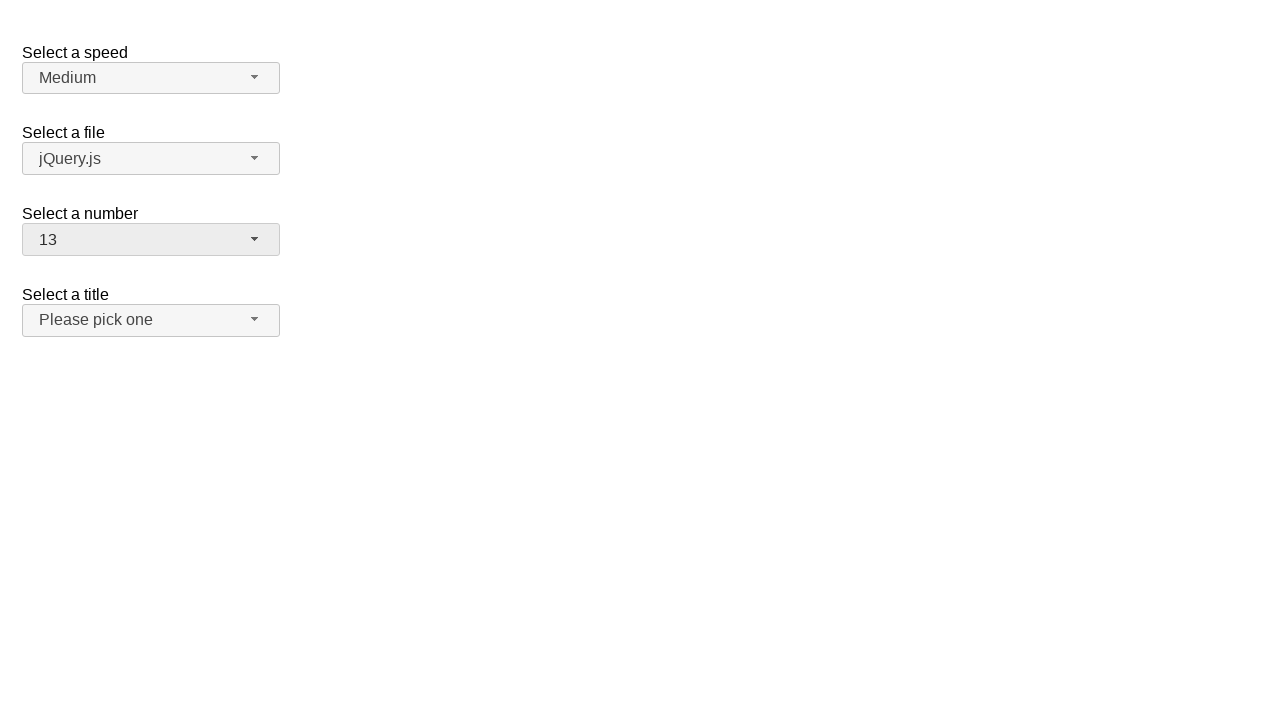

Clicked jQuery UI dropdown button to open menu at (151, 240) on xpath=//span[@id='number-button']
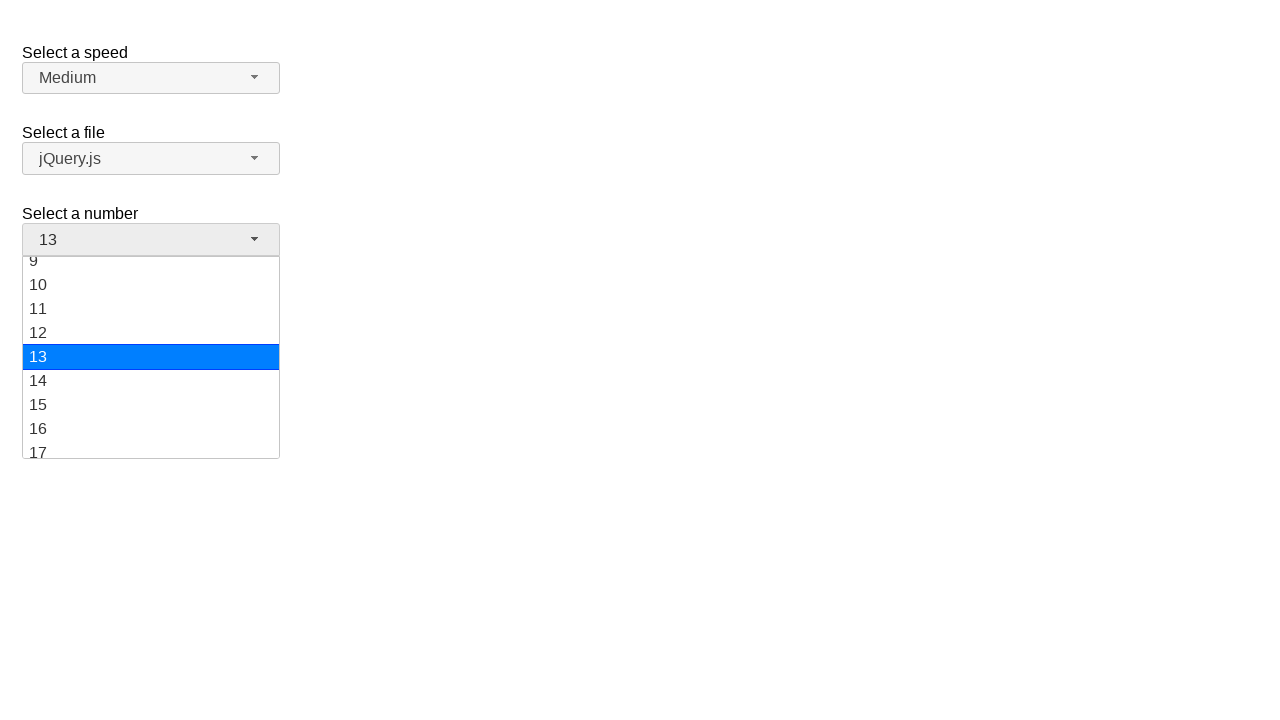

Selected value '1' from dropdown menu at (151, 269) on xpath=//ul[@id='number-menu']//div[text()='1']
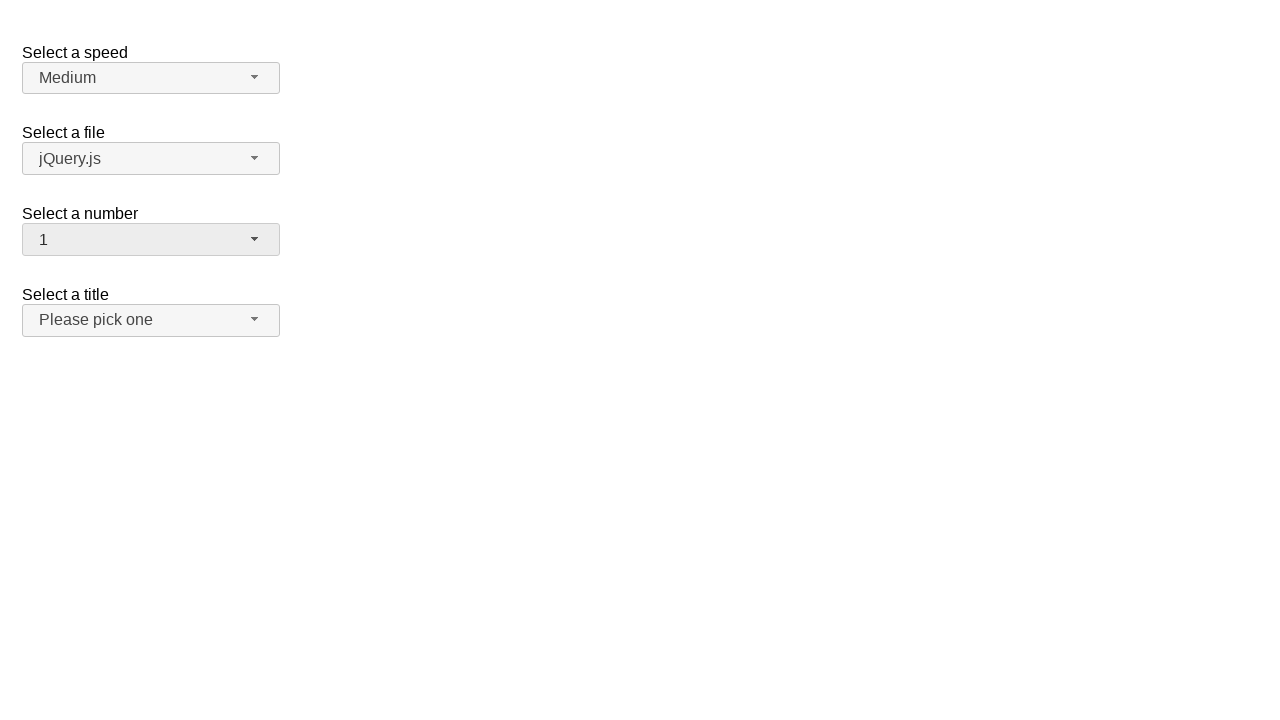

Verified that dropdown displays selected value '1'
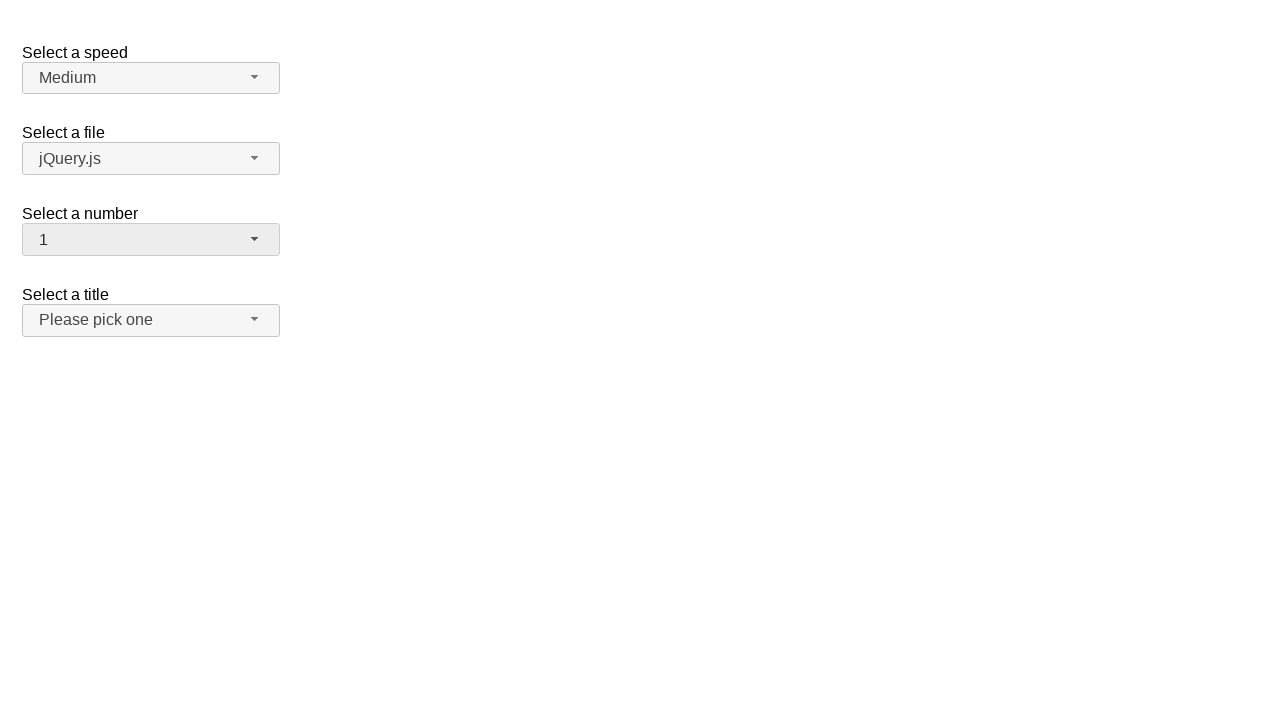

Clicked jQuery UI dropdown button to open menu at (151, 240) on xpath=//span[@id='number-button']
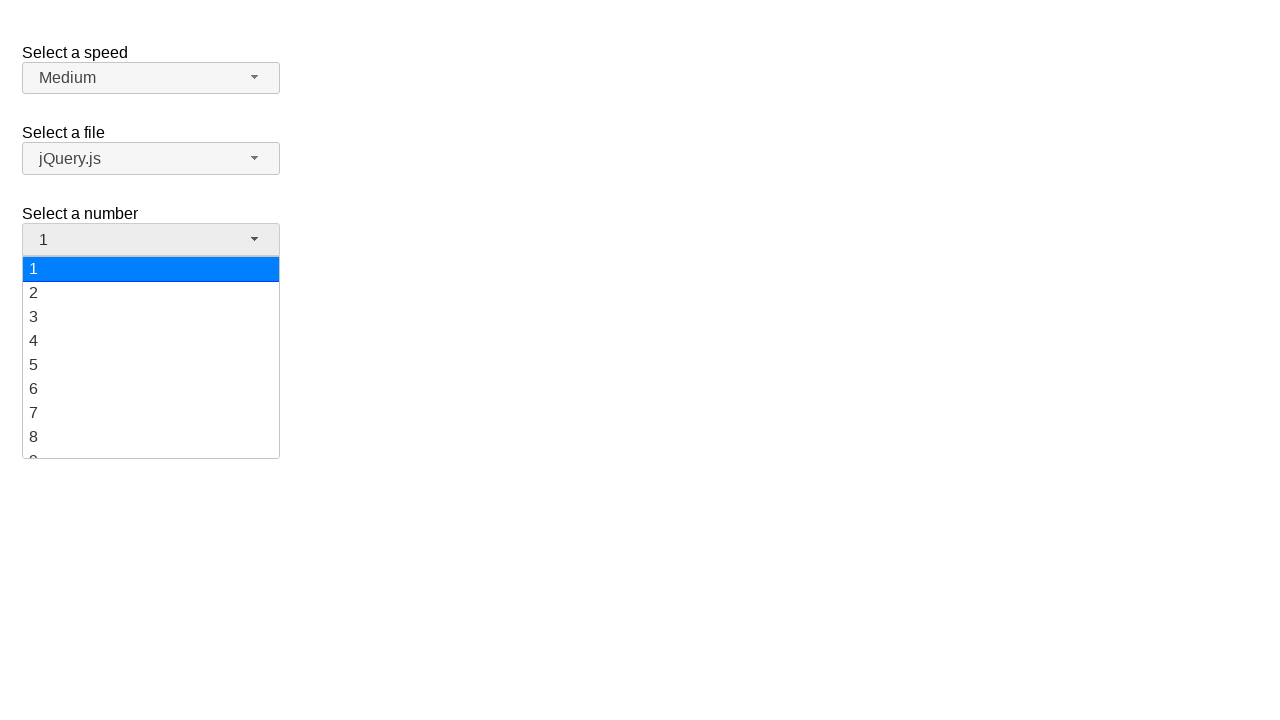

Selected value '19' from dropdown menu at (151, 445) on xpath=//ul[@id='number-menu']//div[text()='19']
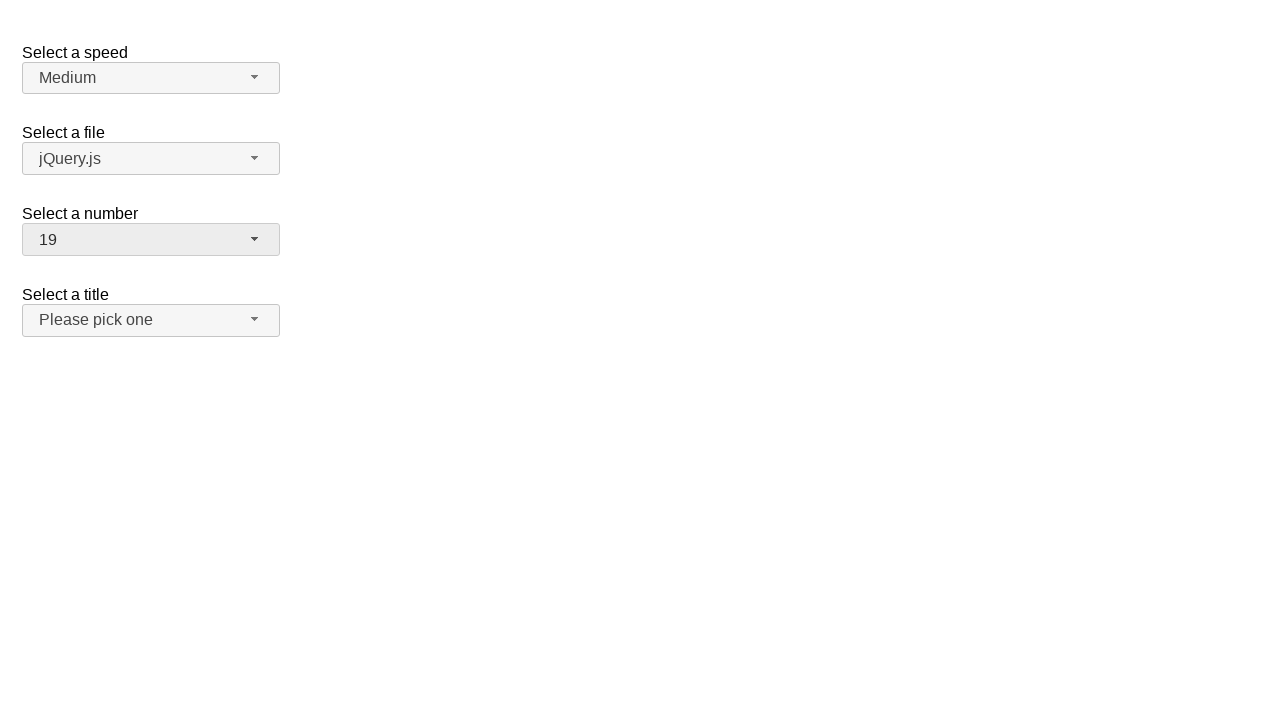

Verified that dropdown displays selected value '19'
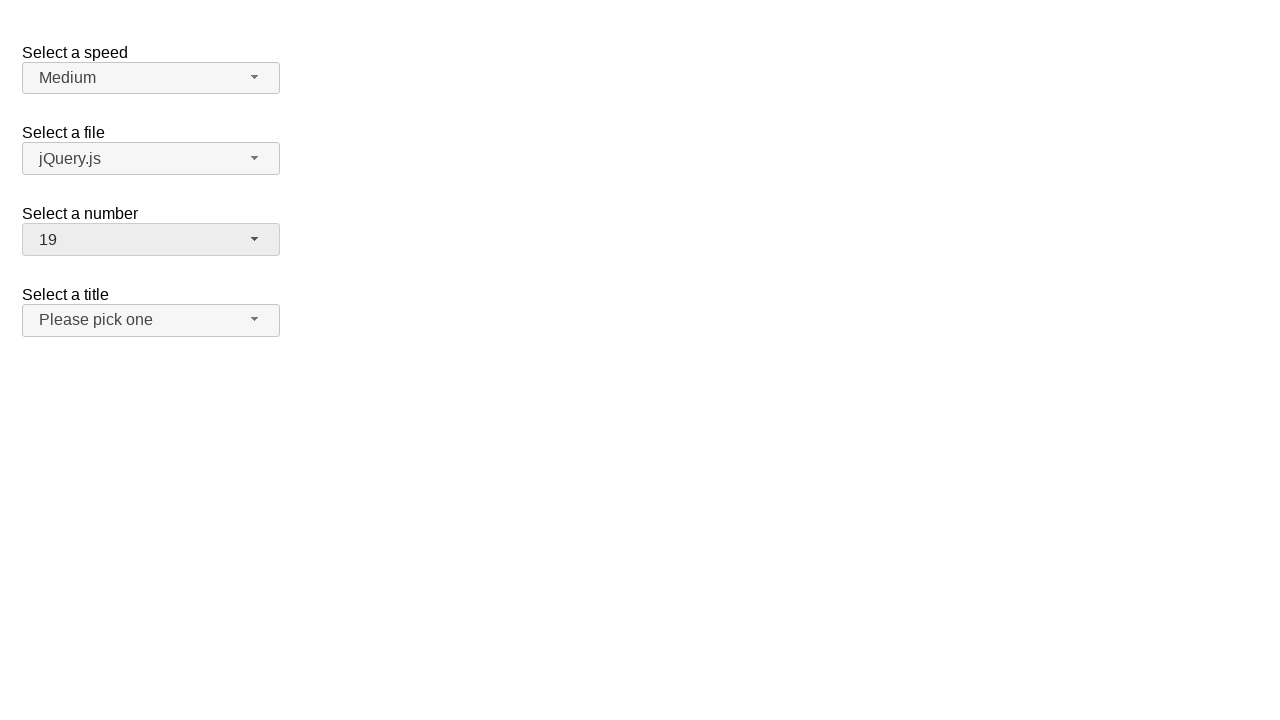

Clicked jQuery UI dropdown button to open menu at (151, 240) on xpath=//span[@id='number-button']
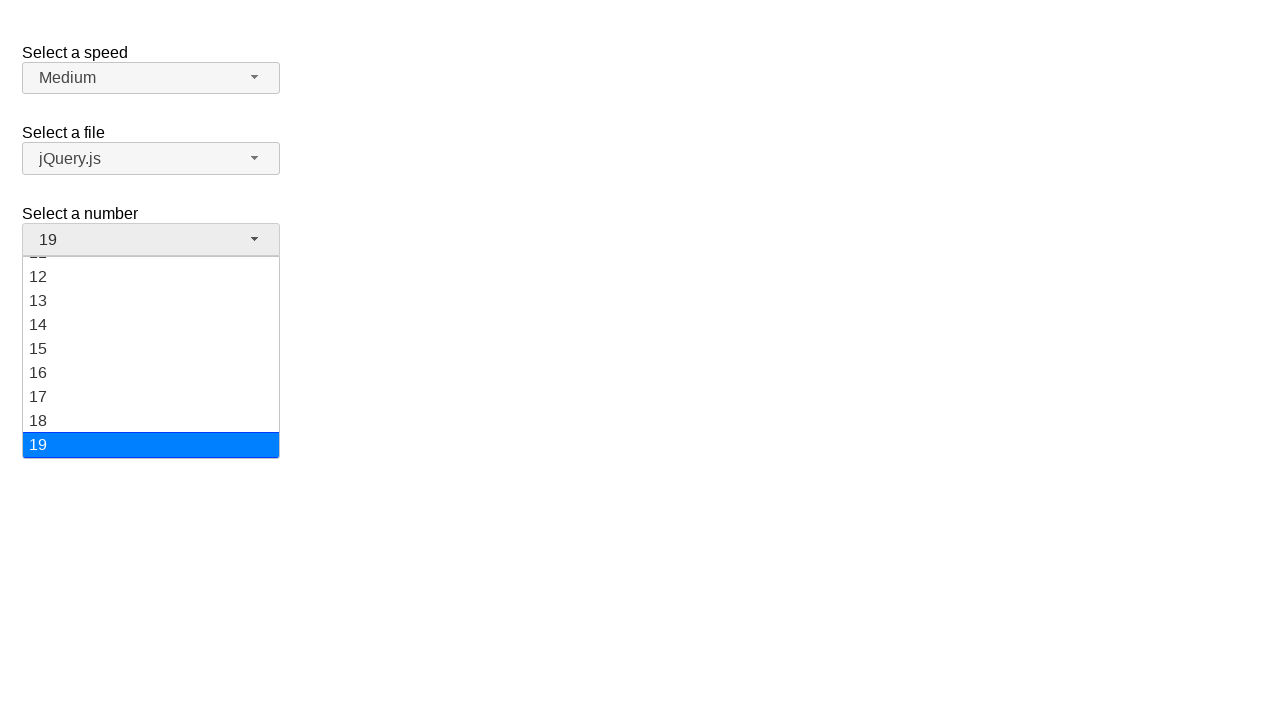

Selected value '5' from dropdown menu at (151, 357) on xpath=//ul[@id='number-menu']//div[text()='5']
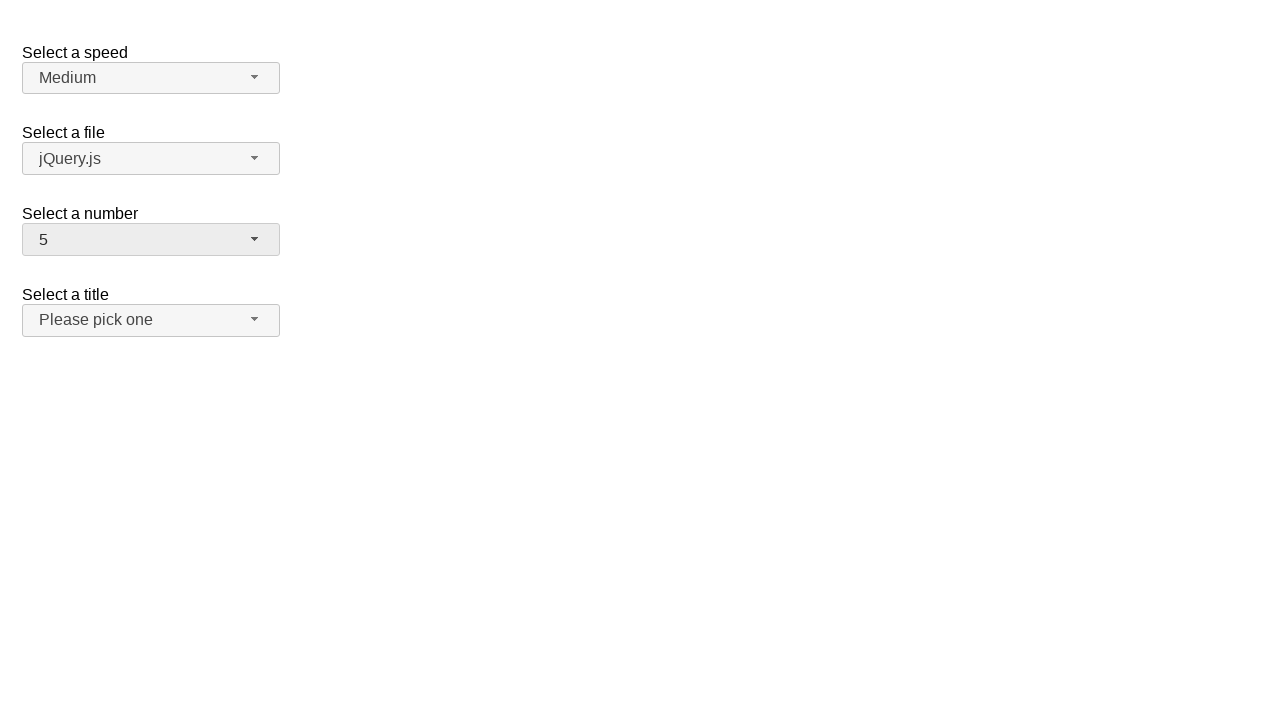

Verified that dropdown displays selected value '5'
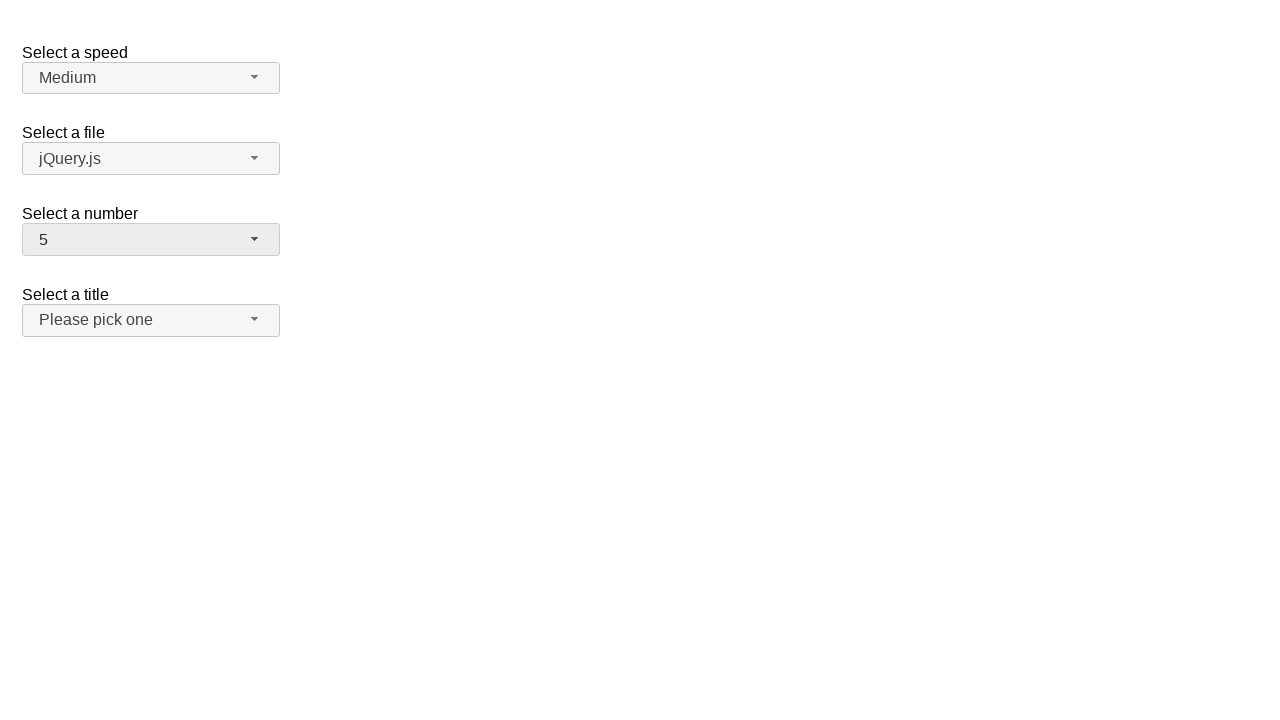

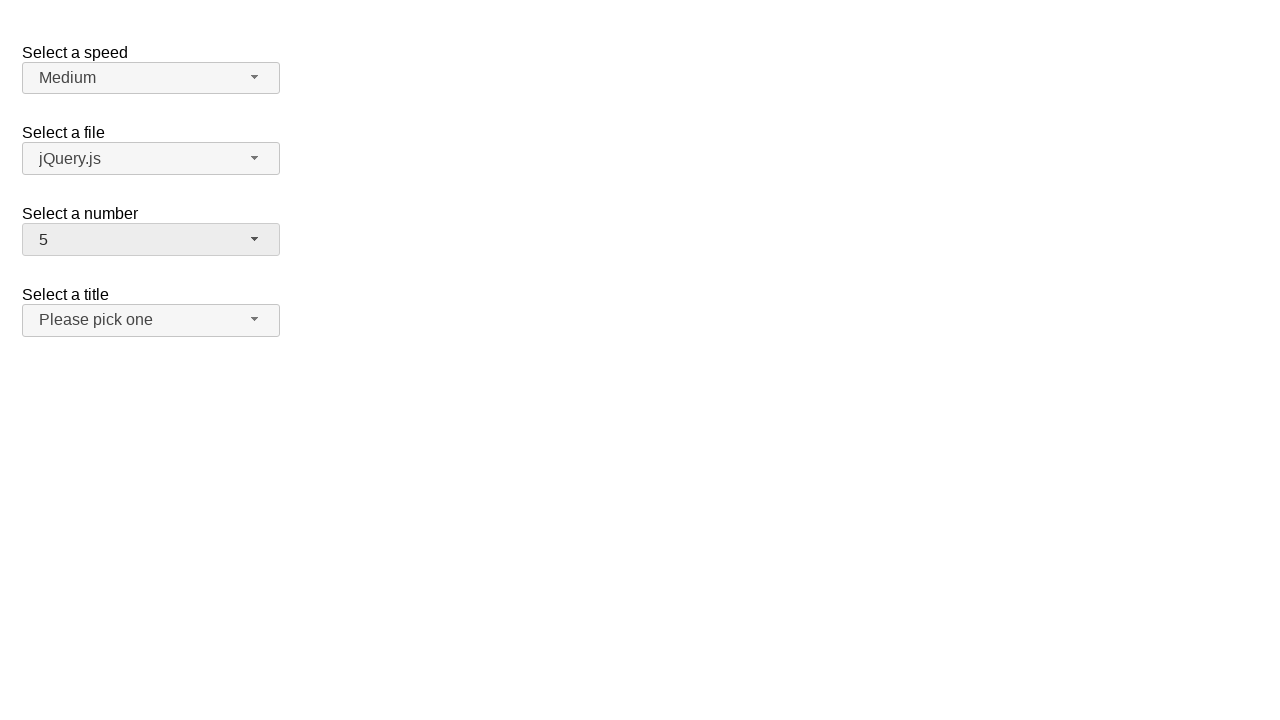